Navigates to a portfolio website and retrieves the page title to verify the page loaded correctly

Starting URL: https://nicholasemenike.github.io/Portfolio-website/

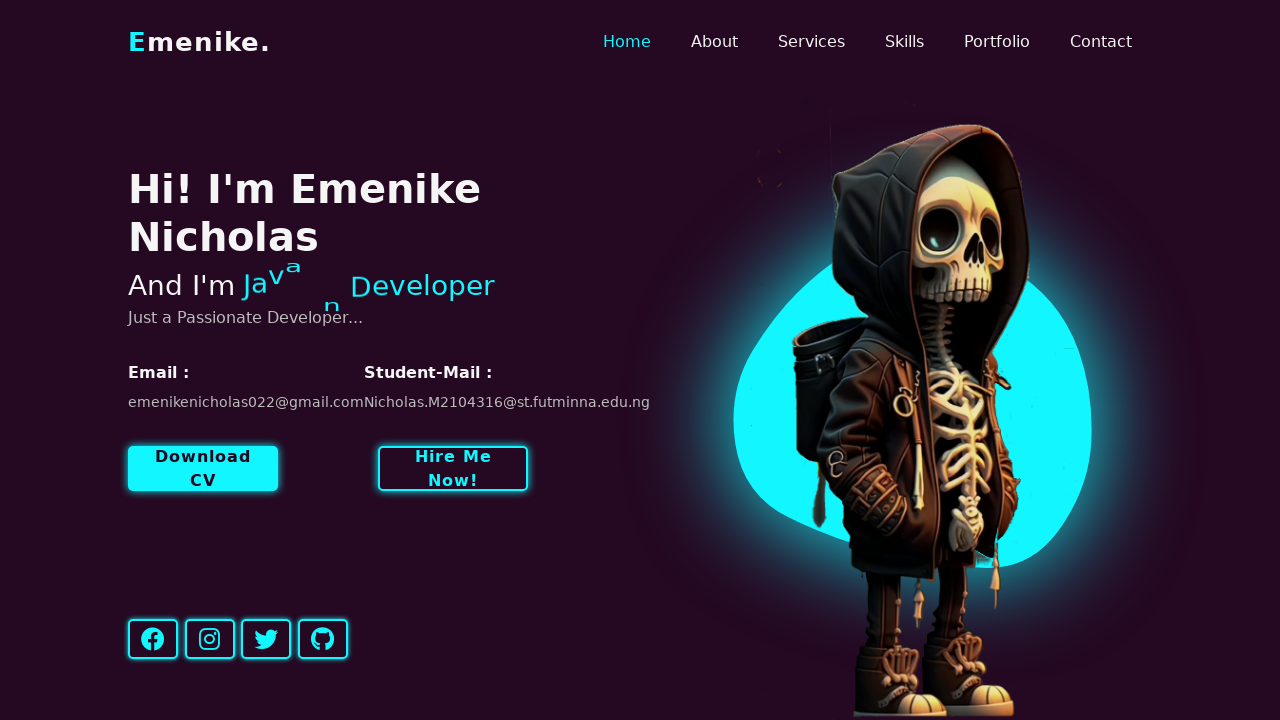

Waited for DOM content to load on portfolio website
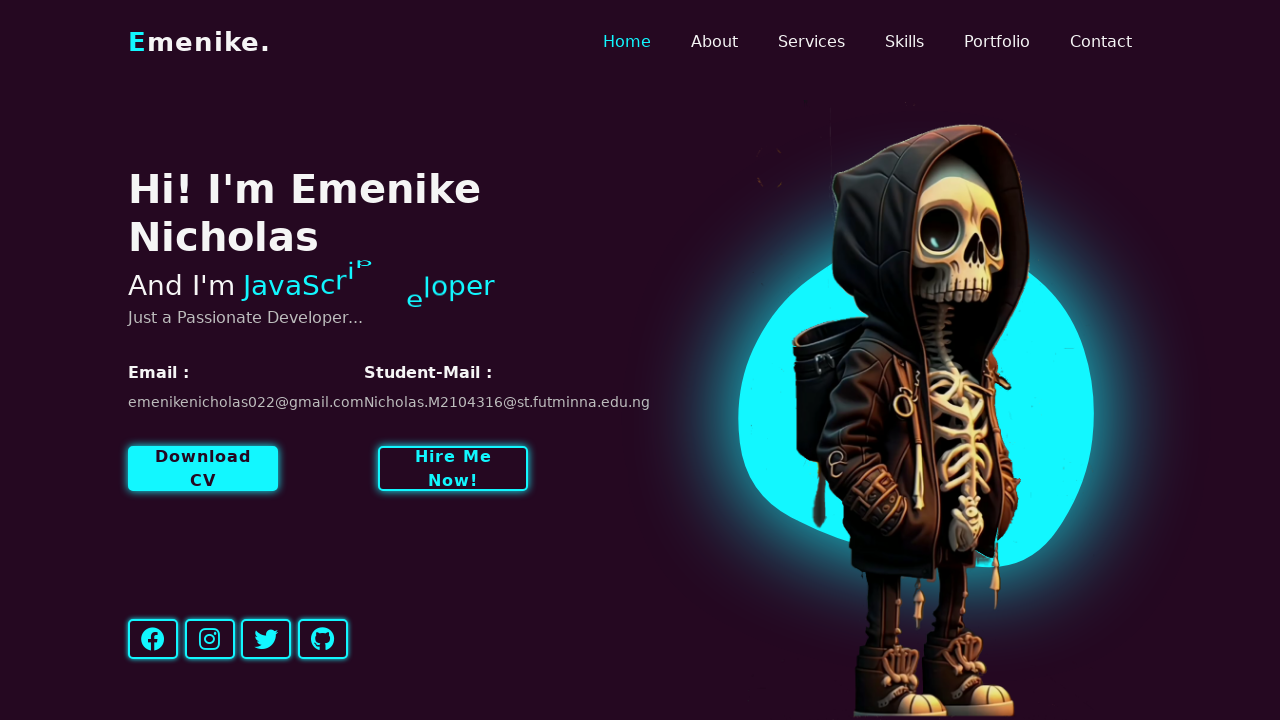

Retrieved page title: 'Nicholas'
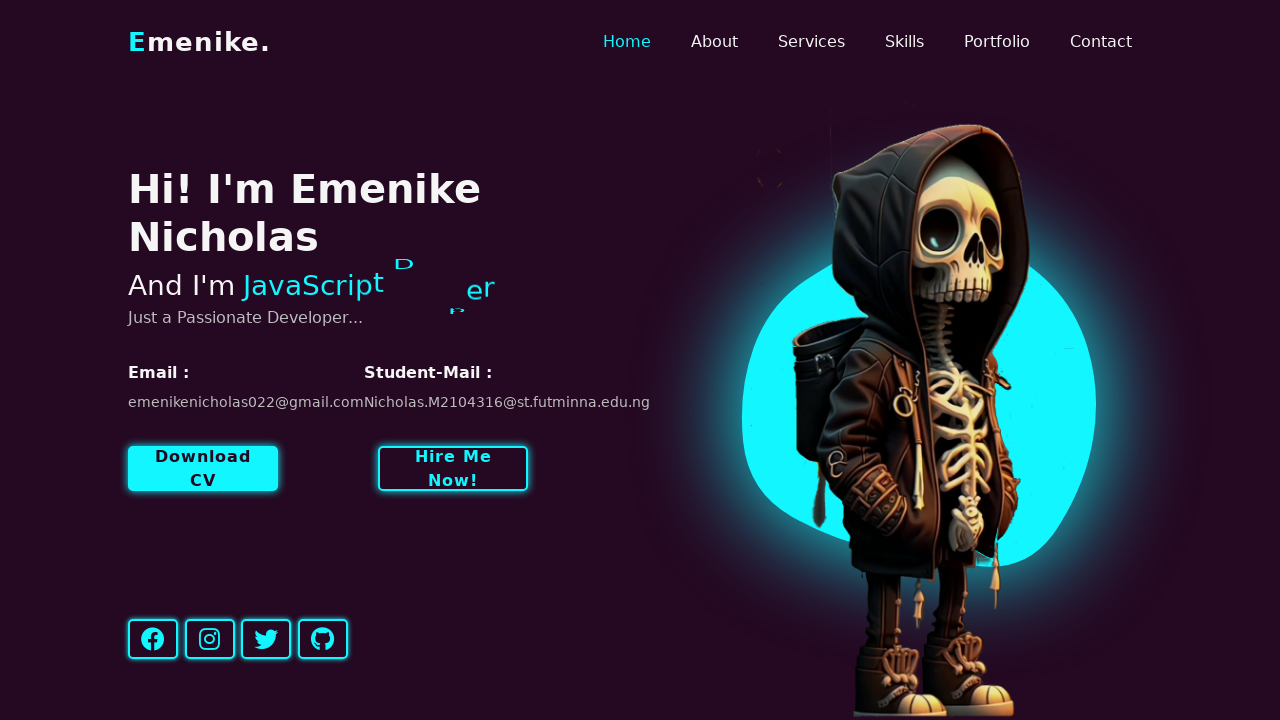

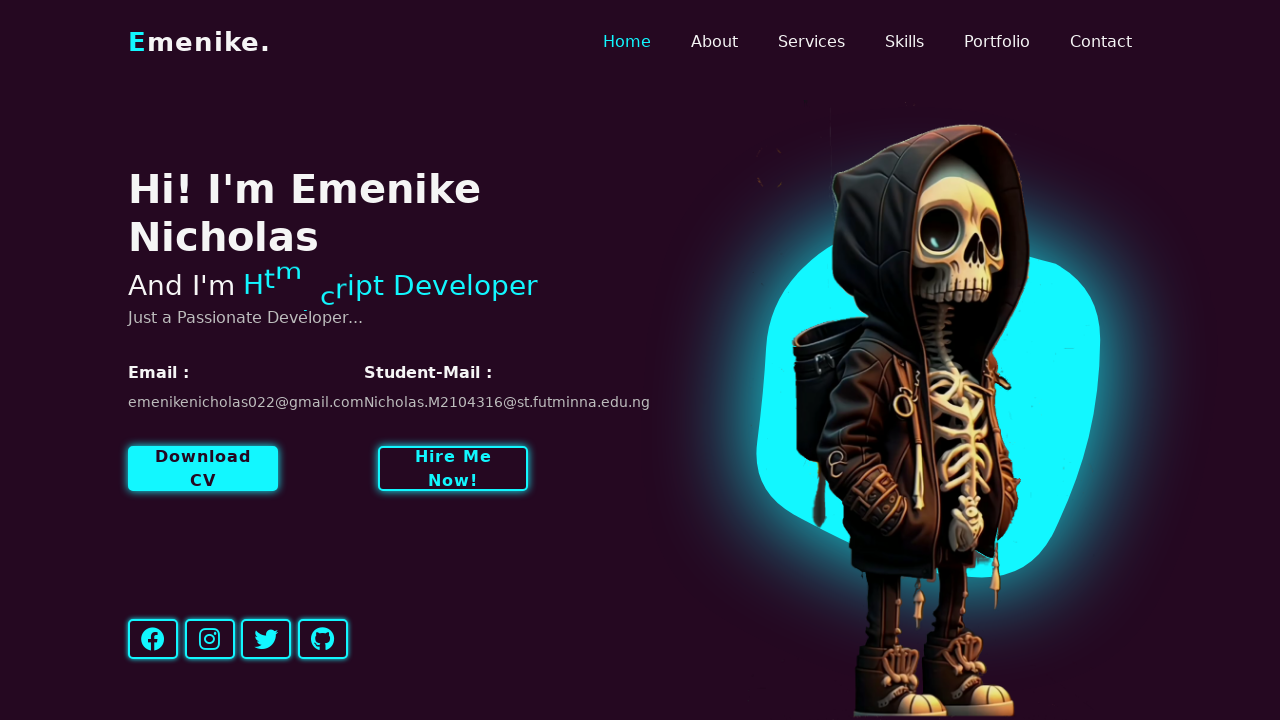